Tests a form submission by filling in full name, email, current address, and permanent address fields, then submitting the form

Starting URL: https://demoqa.com/text-box

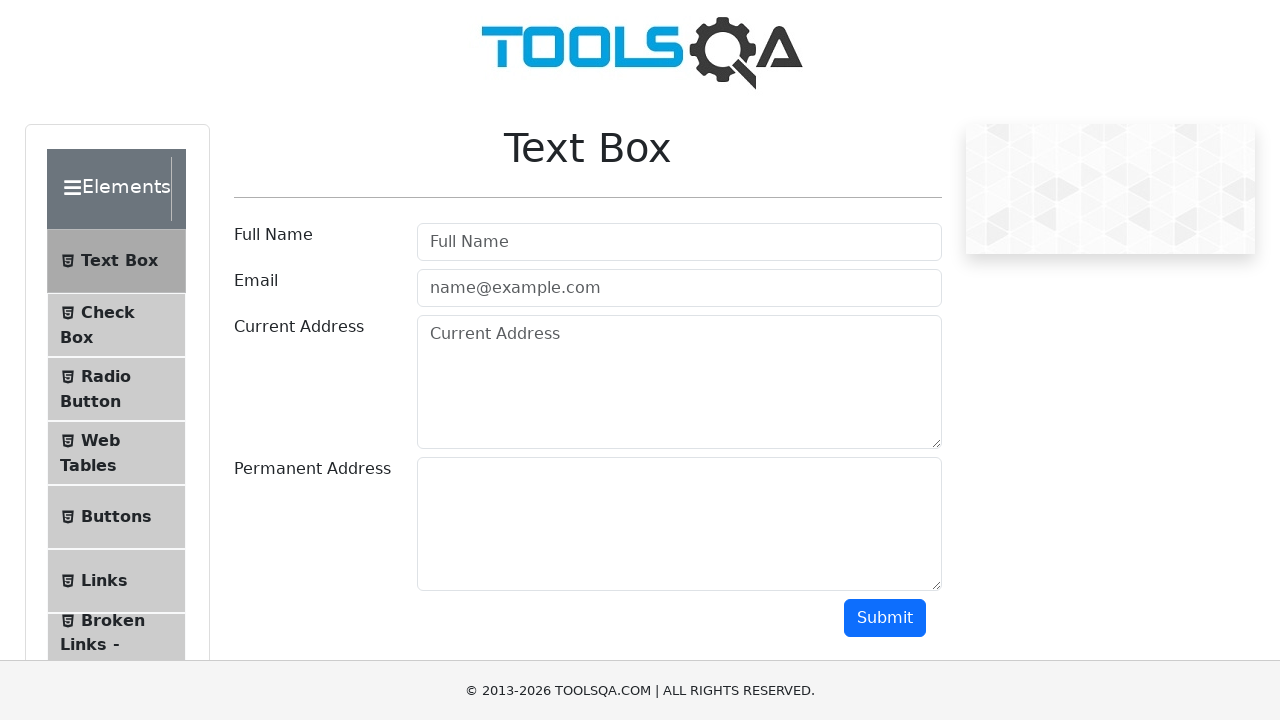

Filled full name field with 'John Smith' on #userName
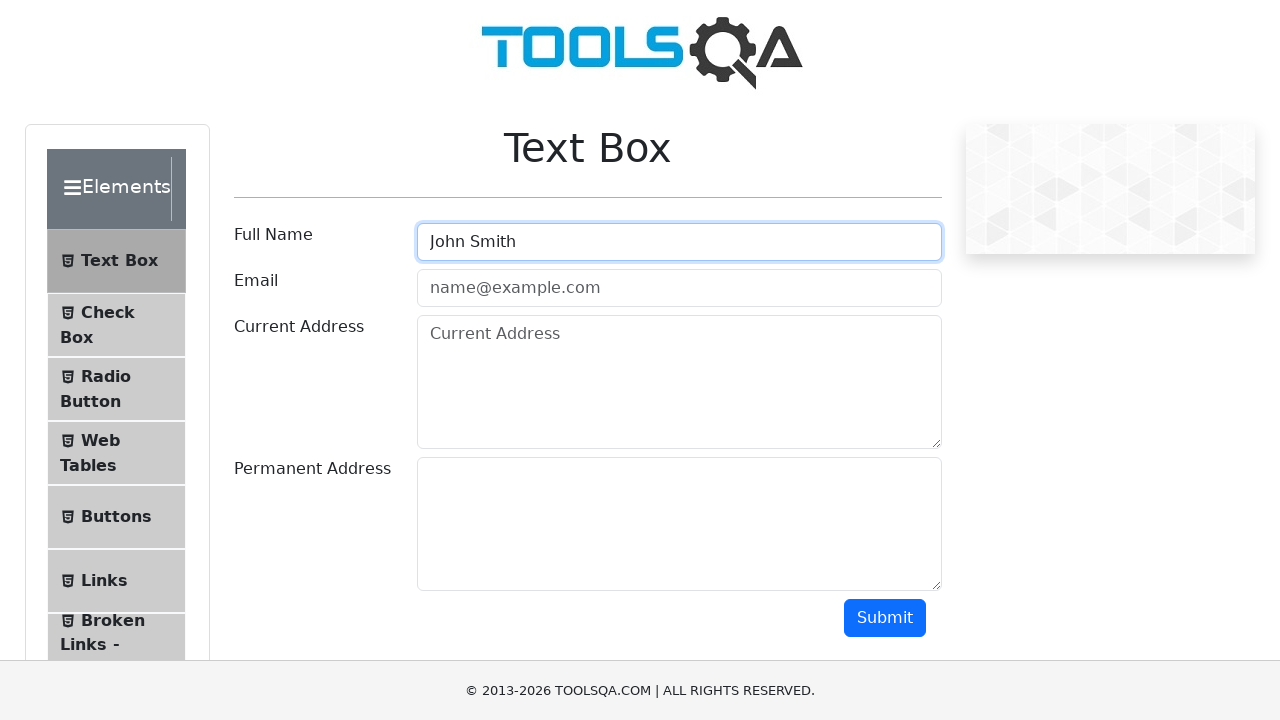

Filled email field with 'johnsmith@example.com' on .mr-sm-2[placeholder="name@example.com"]
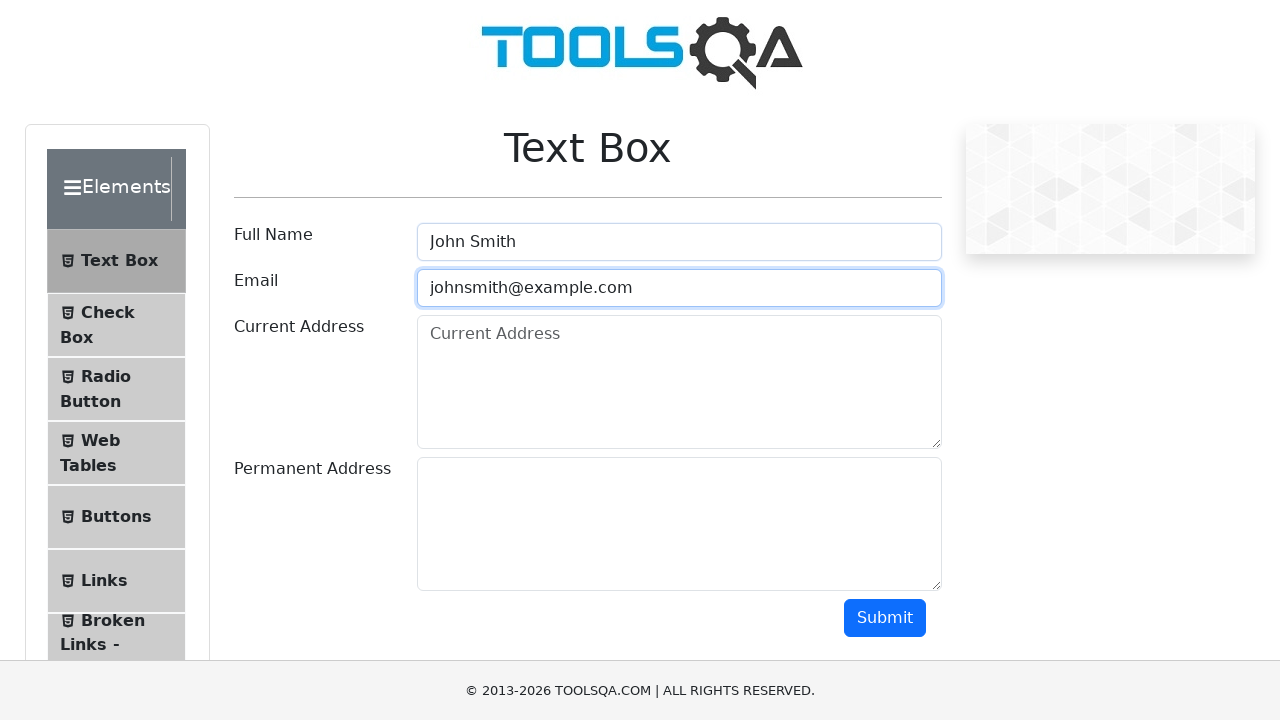

Filled current address field with '123 Main Street, New York, USA' on .form-control[placeholder="Current Address"]
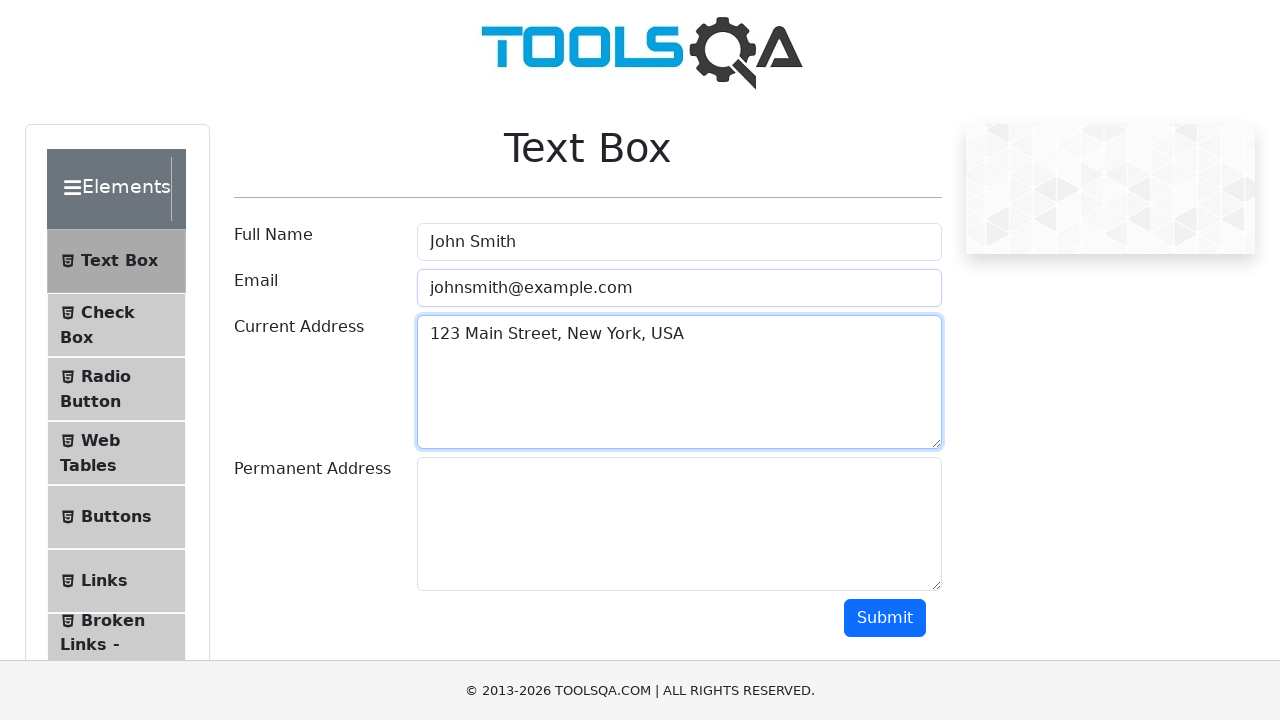

Scrolled down 450 pixels to reveal permanent address field
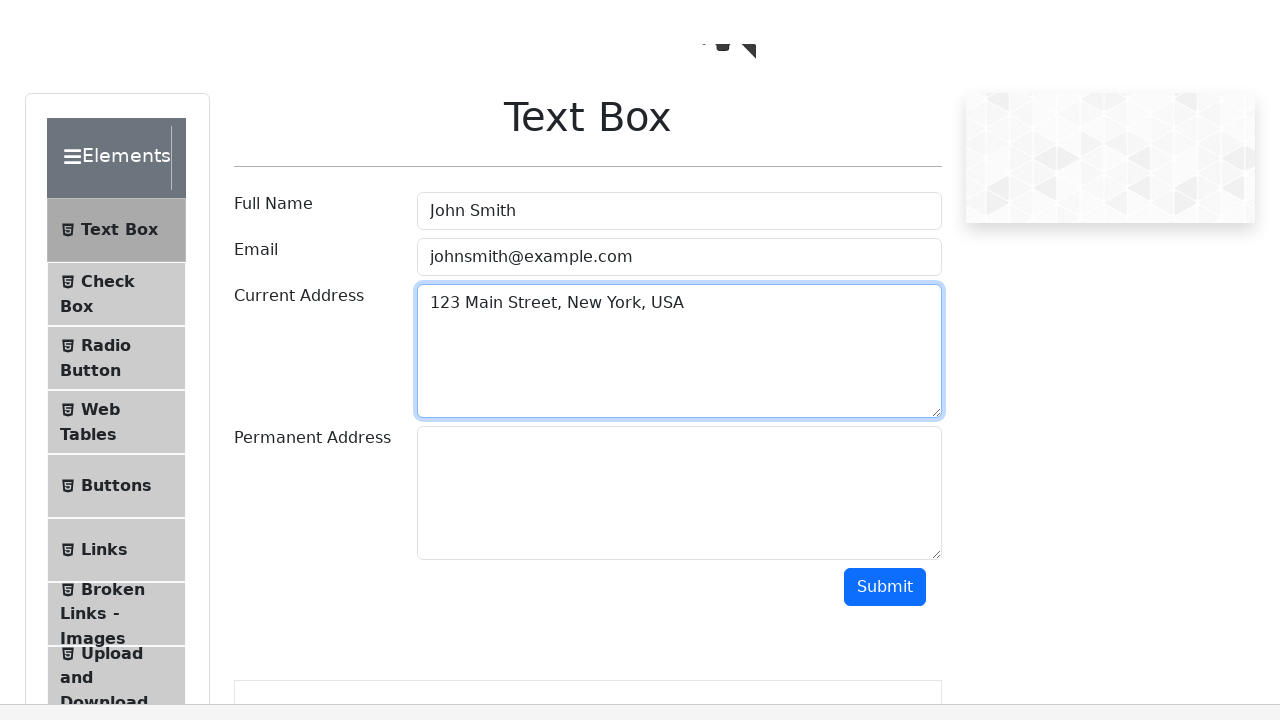

Filled permanent address field with '456 Oak Avenue, California, USA' on #permanentAddress
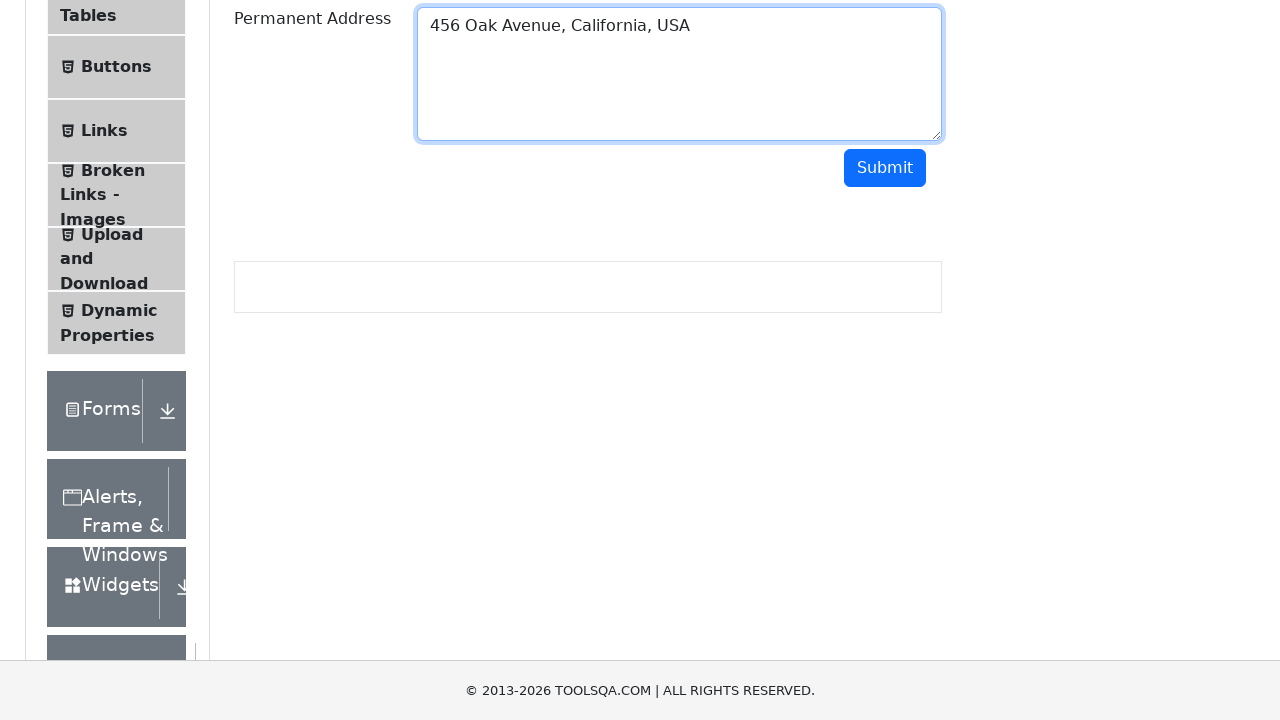

Clicked submit button to submit form at (885, 168) on #submit
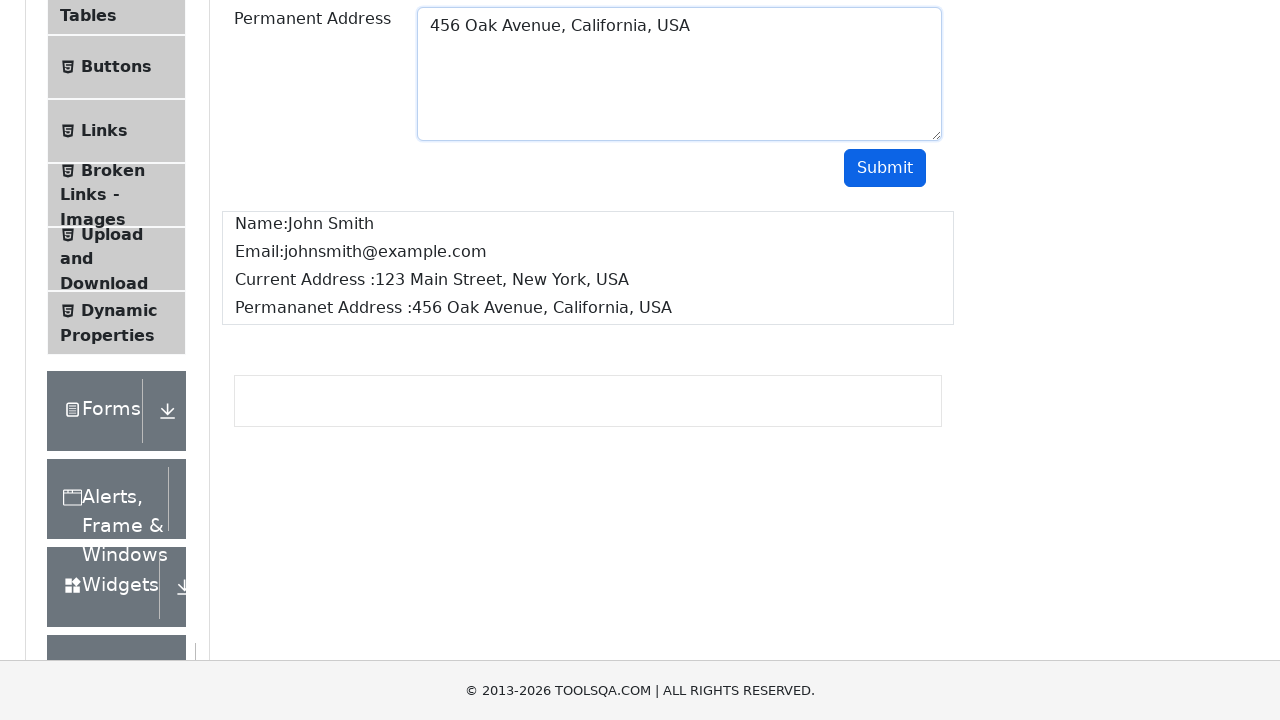

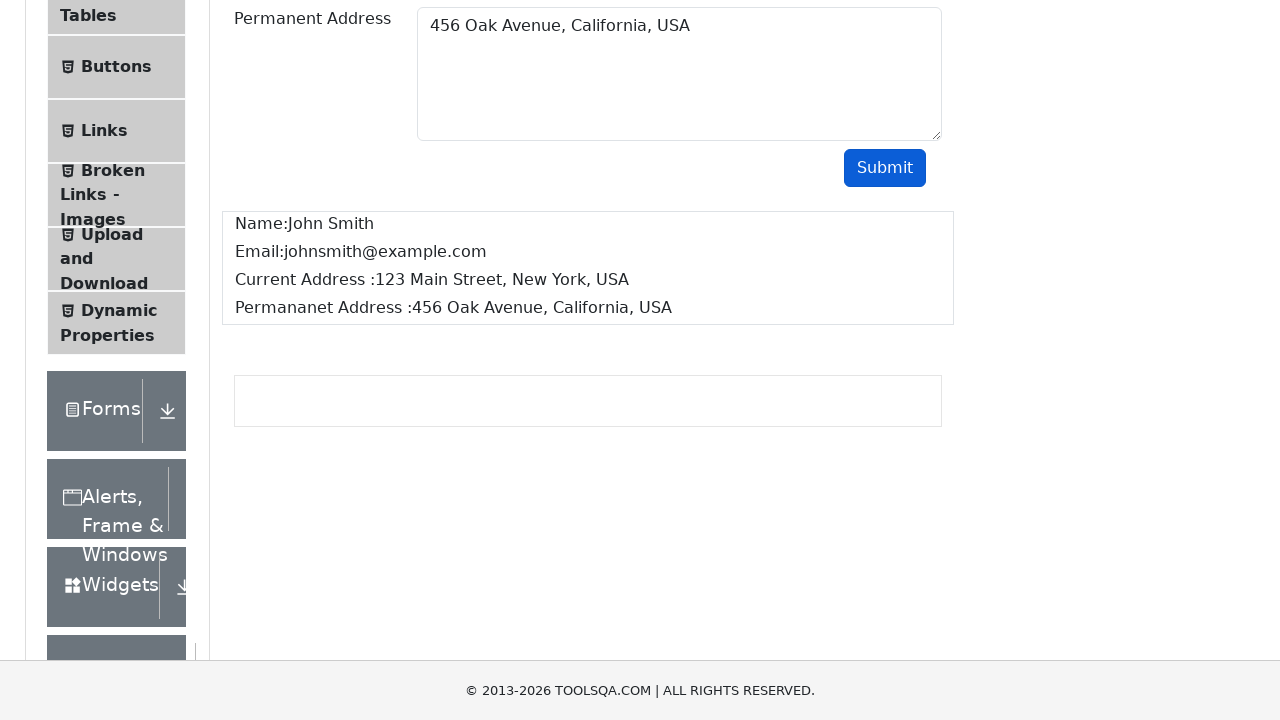